Tests navigation by clicking the "Get started" link and verifying the Installation heading appears

Starting URL: https://playwright.dev

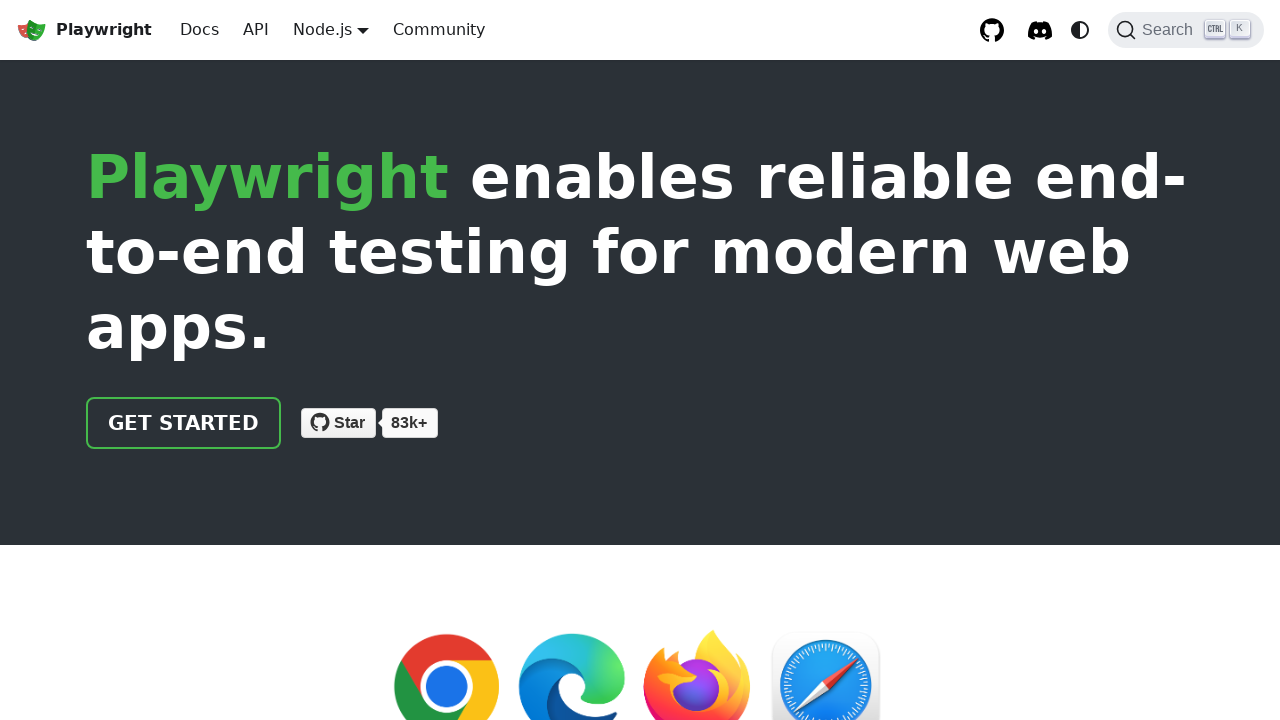

Clicked the 'Get started' link at (184, 423) on internal:role=link[name="Get started"i]
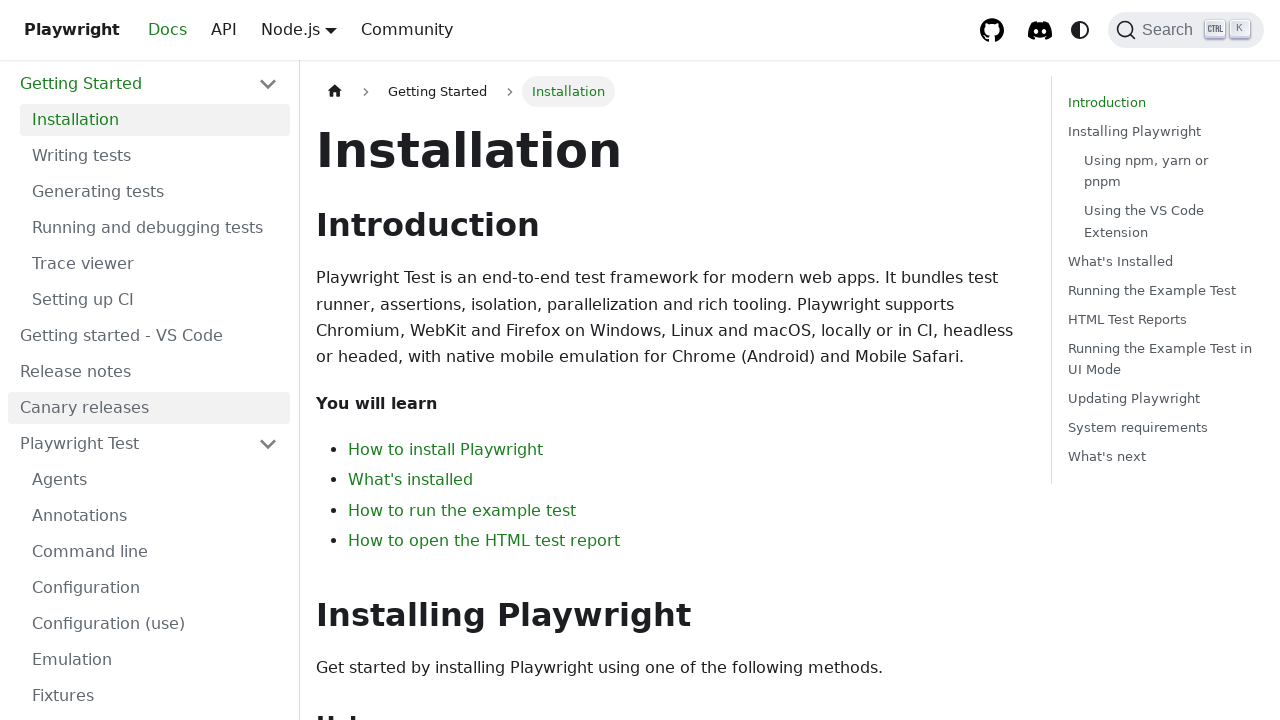

Installation heading is visible
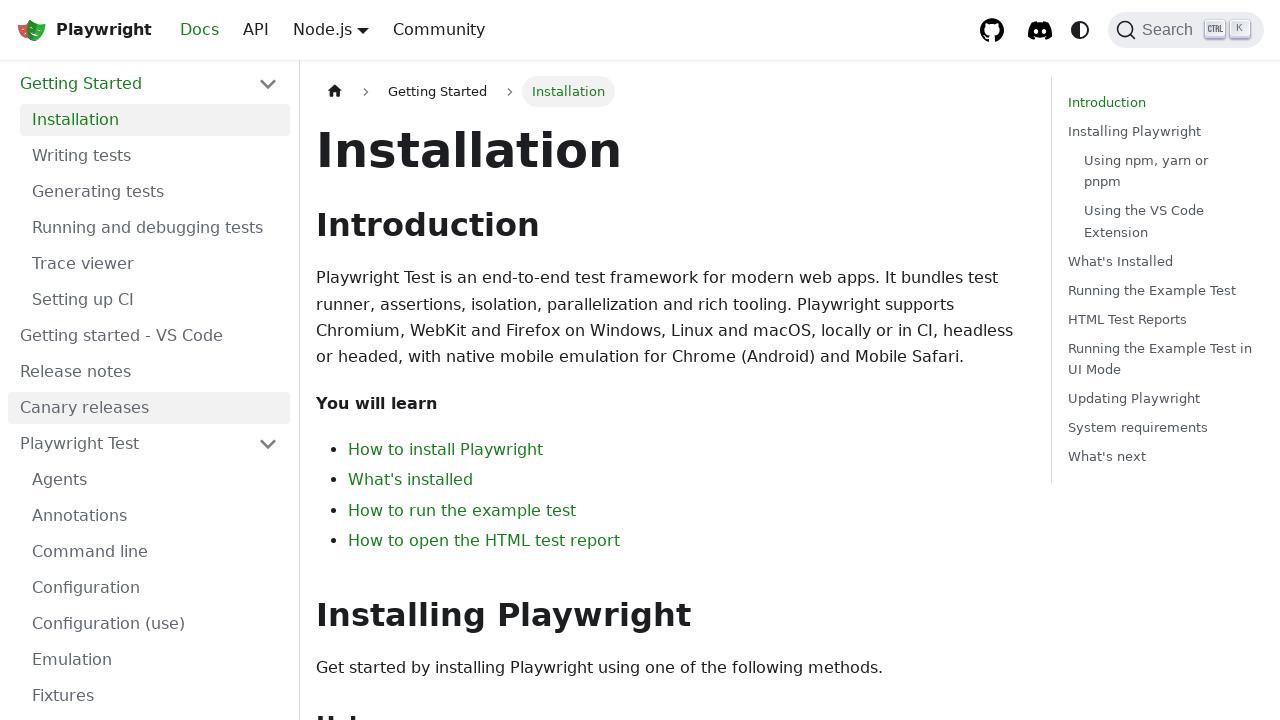

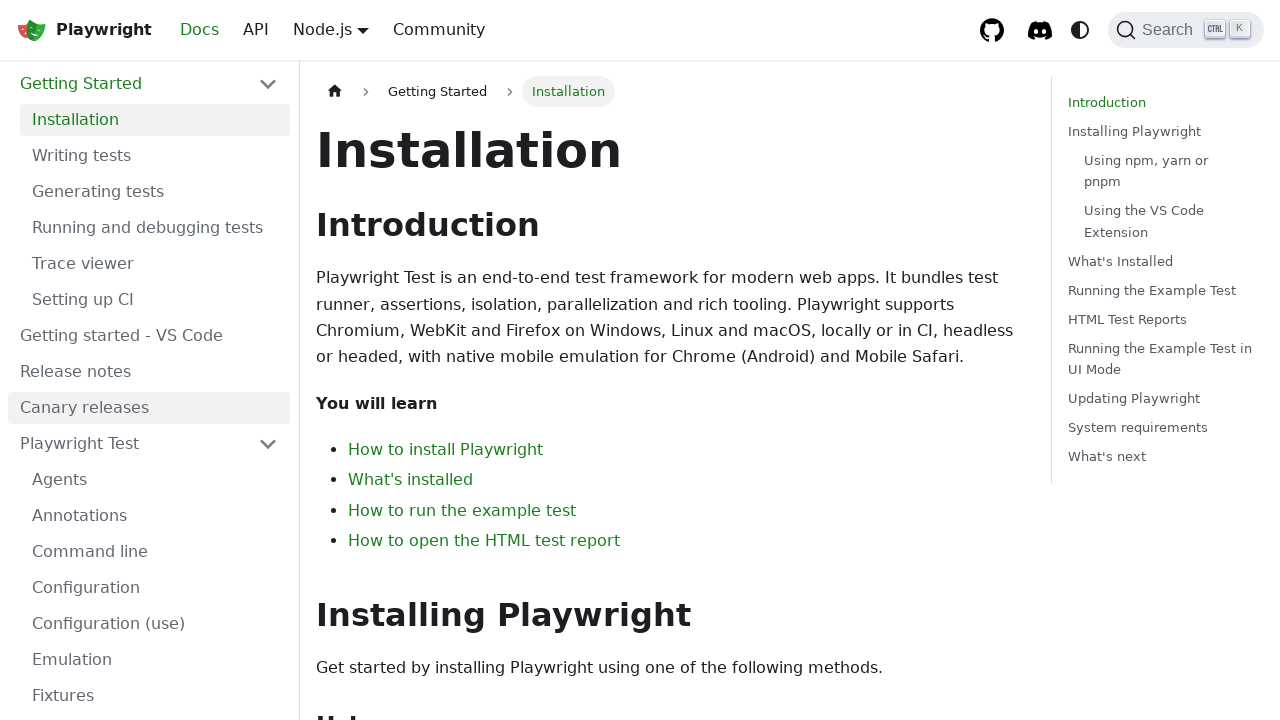